Tests alert functionality by entering text in a field, triggering an alert, and validating the alert message contains the entered text

Starting URL: https://rahulshettyacademy.com/AutomationPractice/

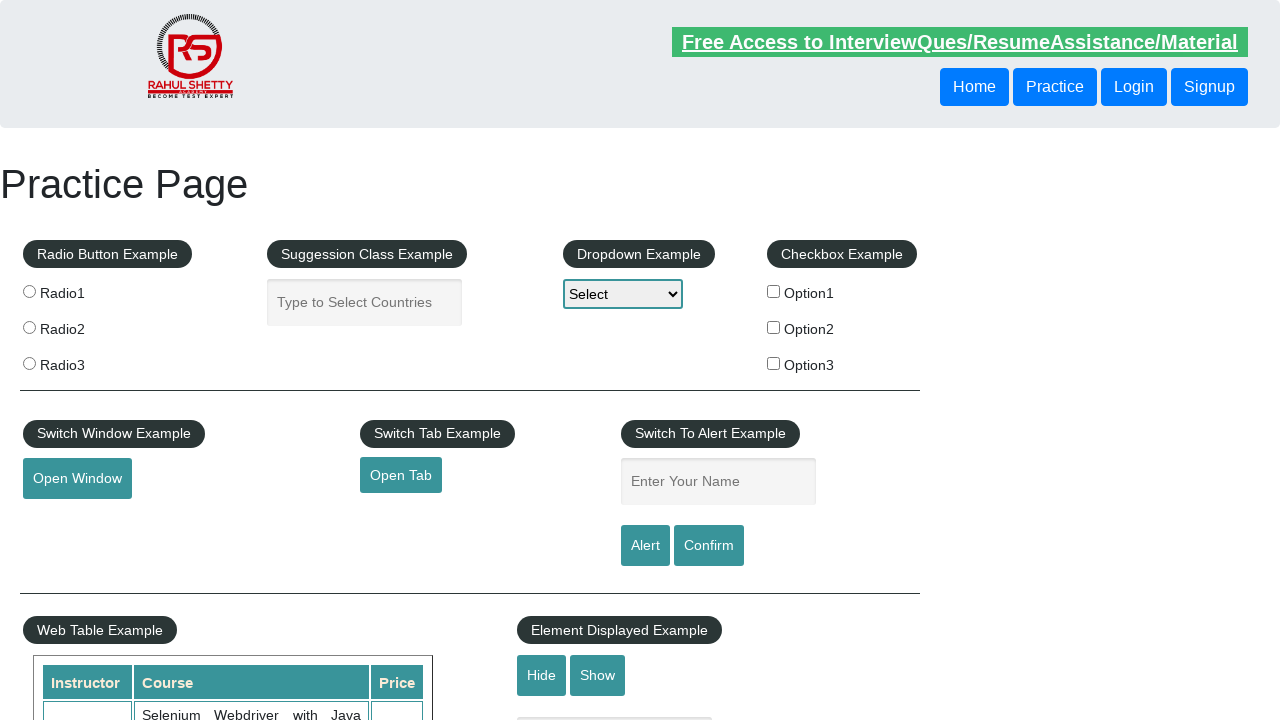

Navigated to alert validation test page
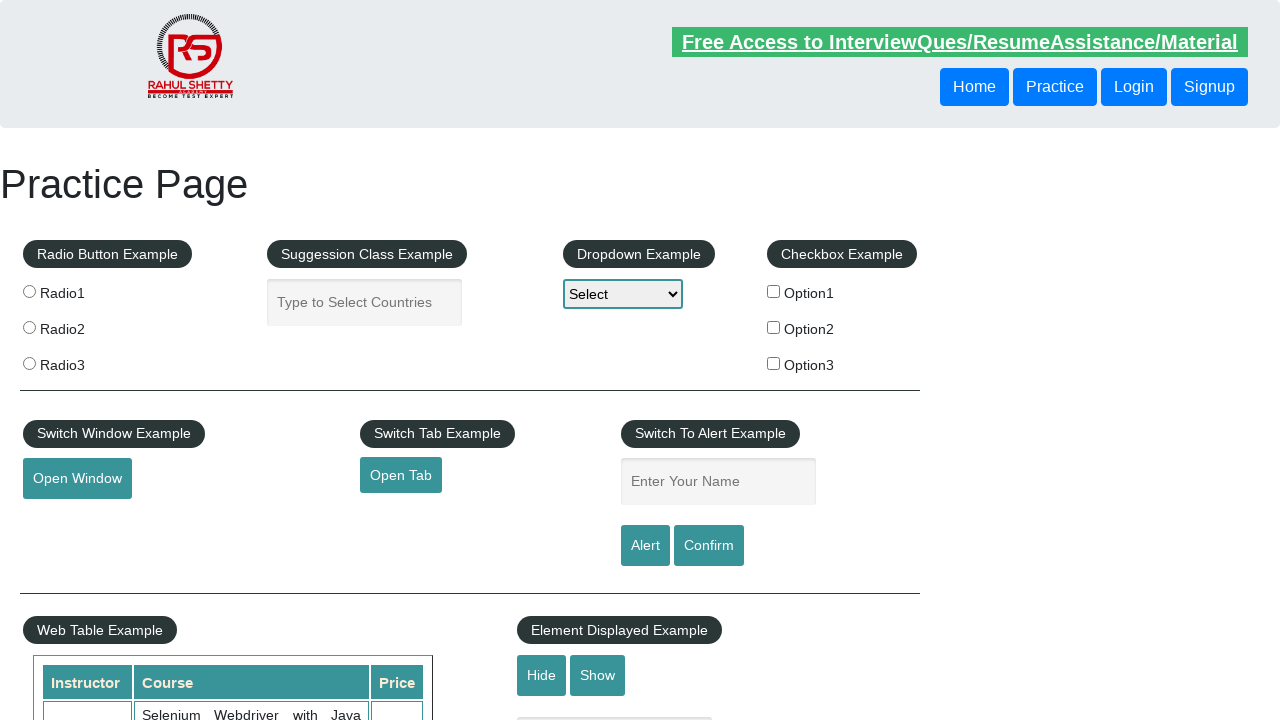

Filled name field with 'Option3' on #name
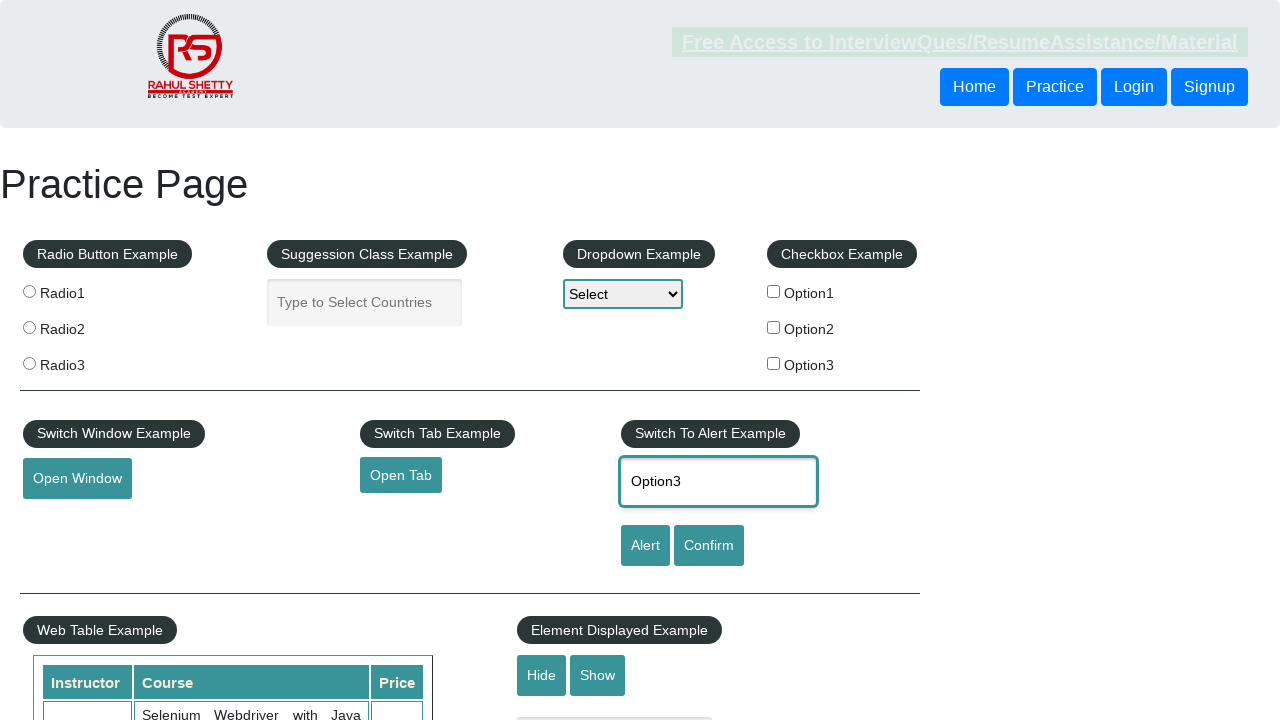

Clicked alert button to trigger alert dialog at (645, 546) on #alertbtn
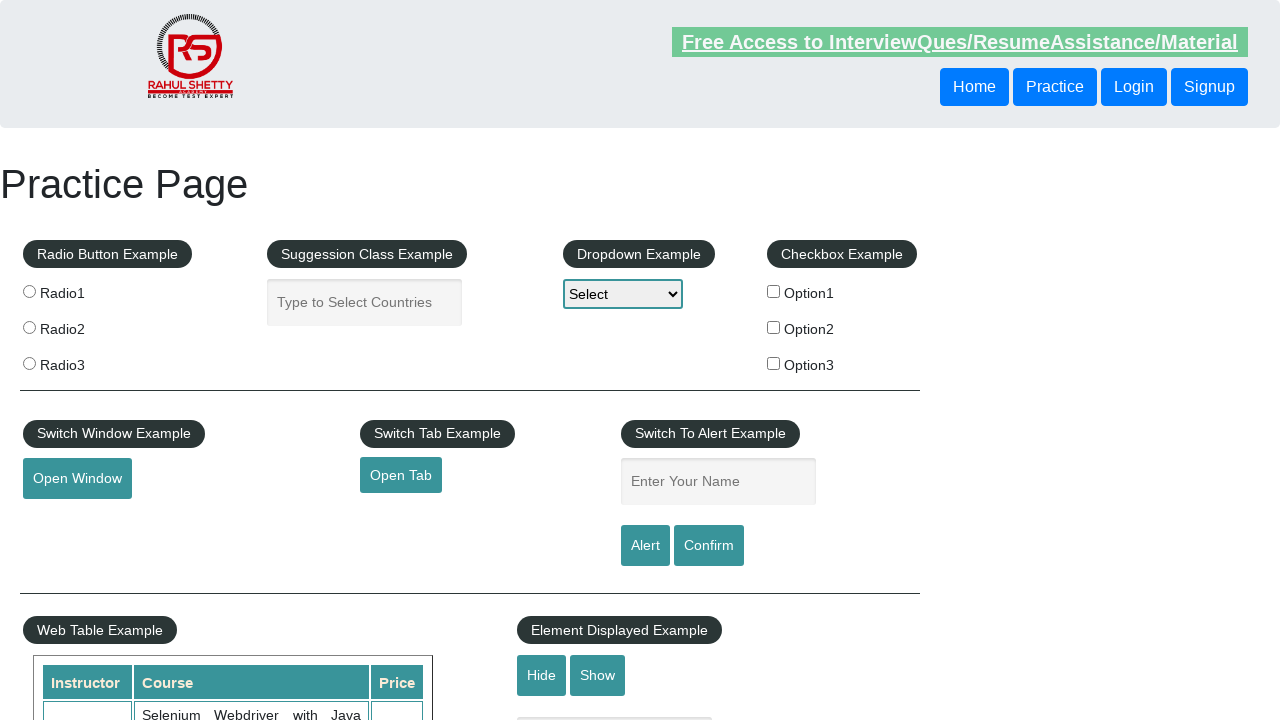

Set up initial dialog handler to accept alert
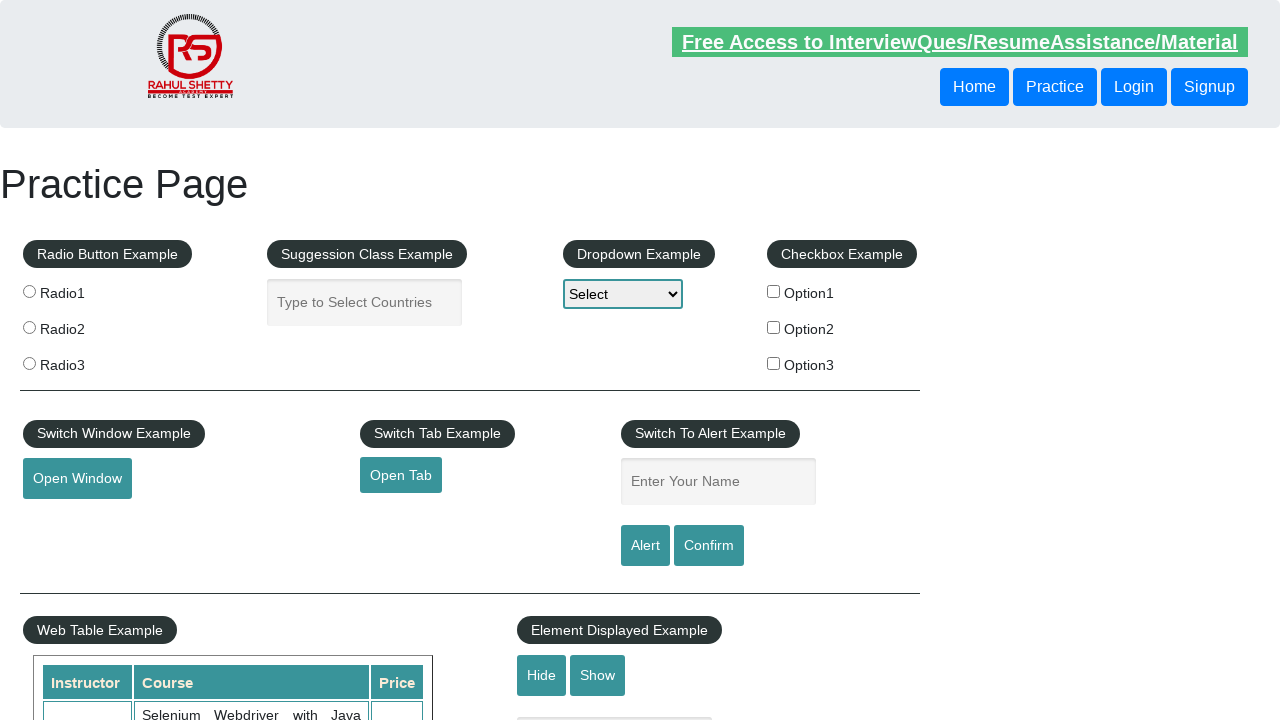

Set up dialog validation handler to check alert message contains 'Option3'
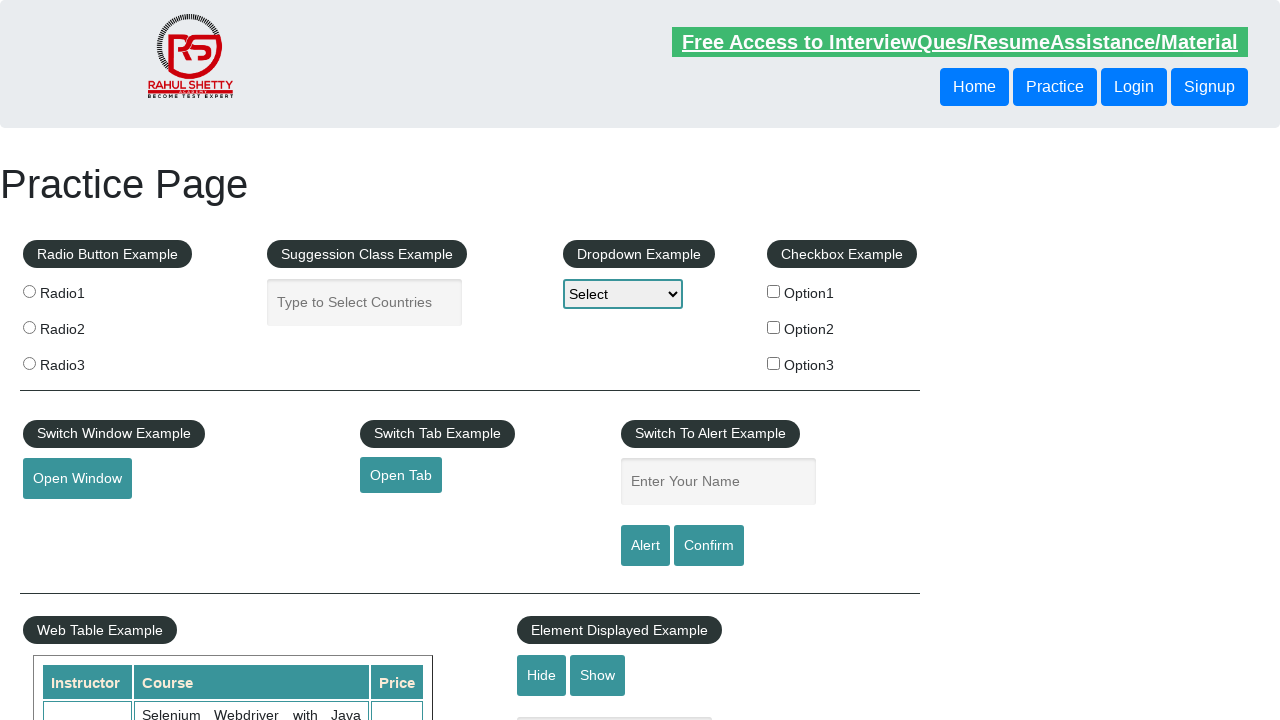

Filled name field again with 'Option3' for validation on #name
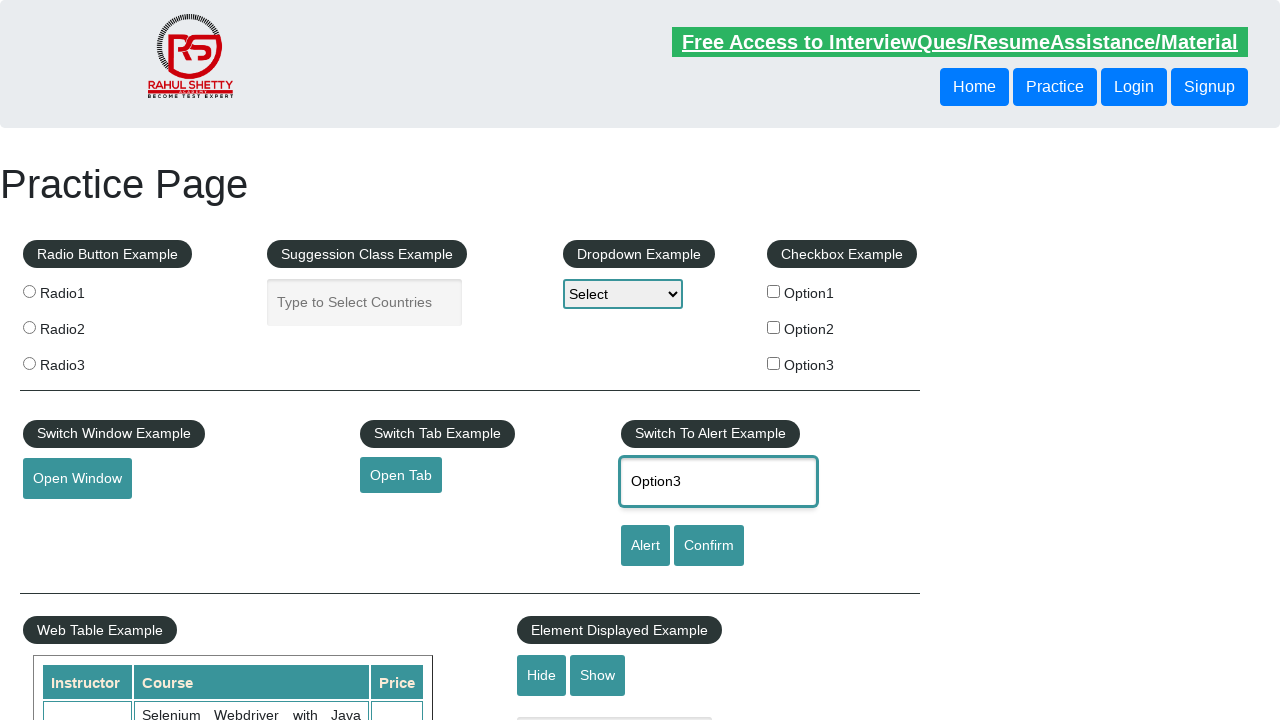

Clicked alert button to trigger alert and validate message at (645, 546) on #alertbtn
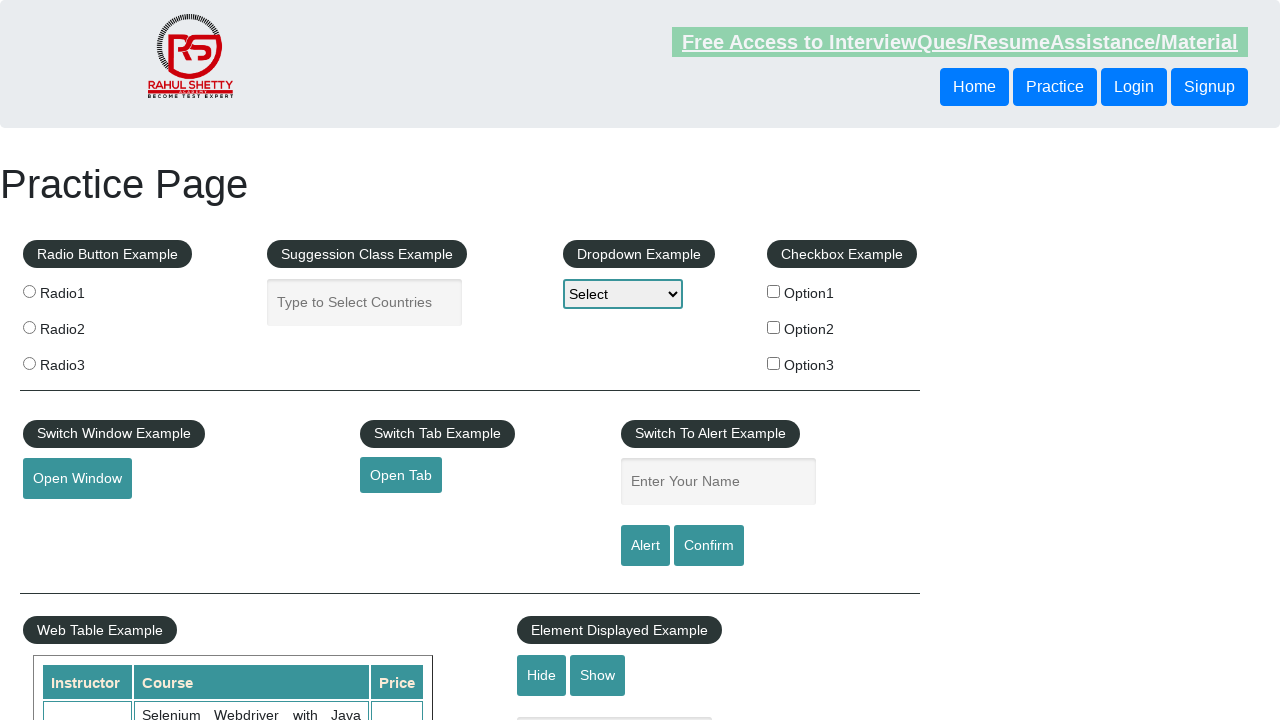

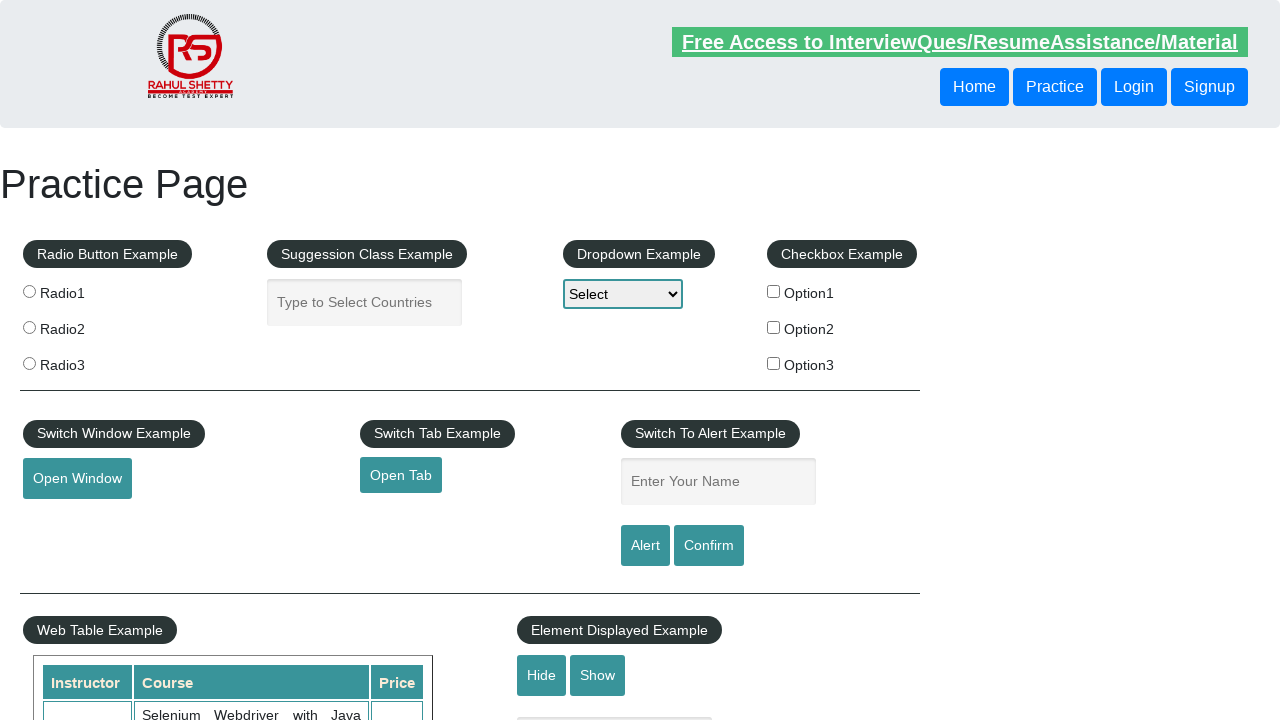